Navigates to the documentation homepage, clicks the Overview link, and verifies navigation to the Overview page with correct URL and header

Starting URL: https://docs.qameta.io/allure-testops/

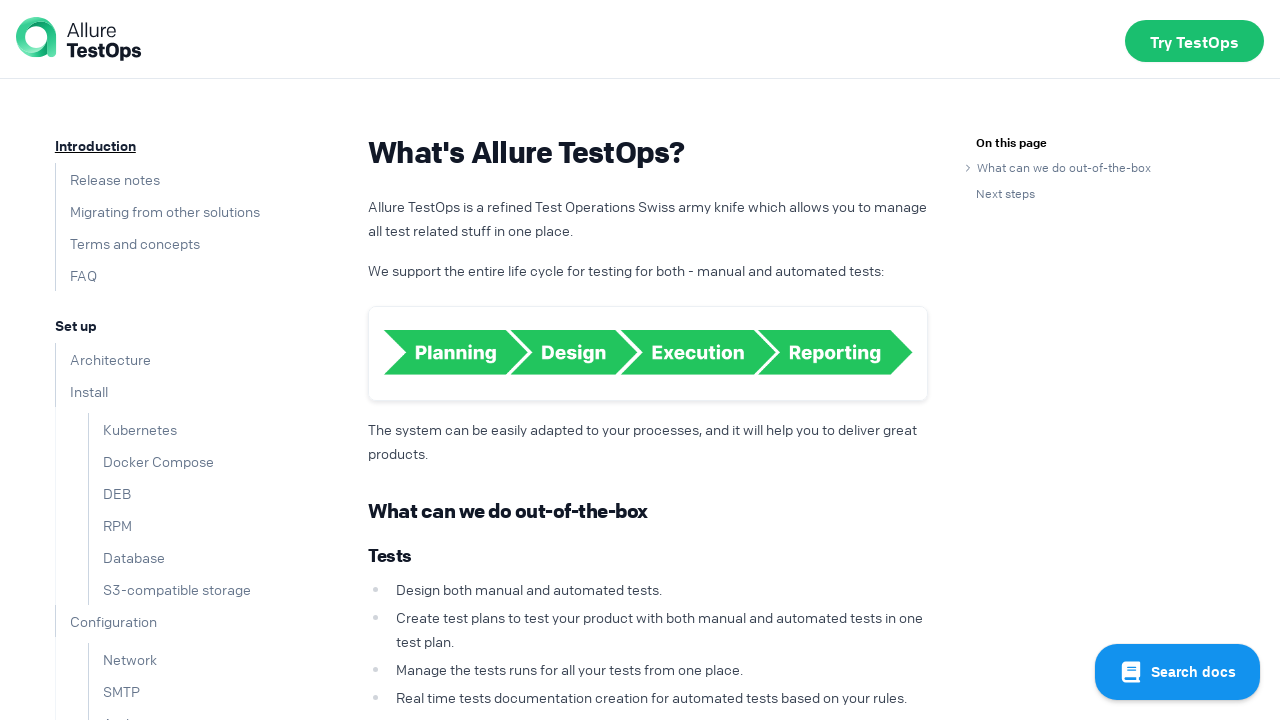

Verified page title contains 'Allure TestOps'
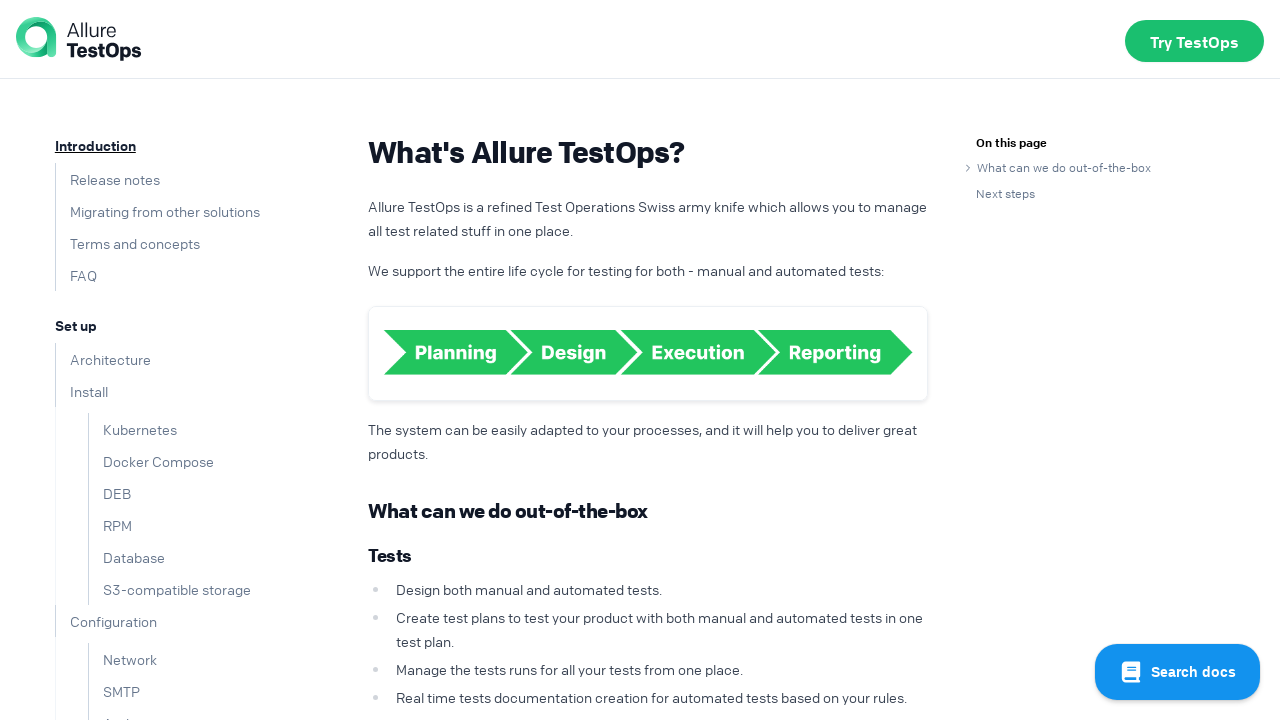

Clicked the Overview link in navigation at (85, 399) on text=Overview
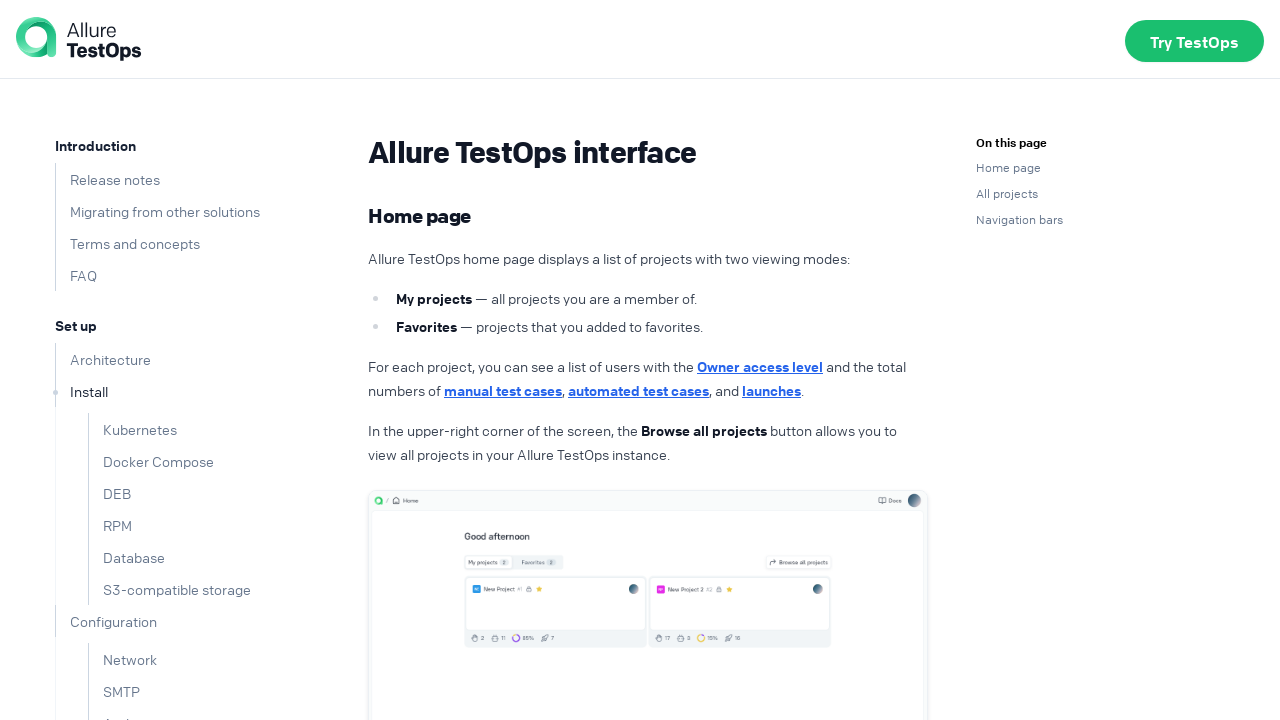

Verified page URL contains 'overview'
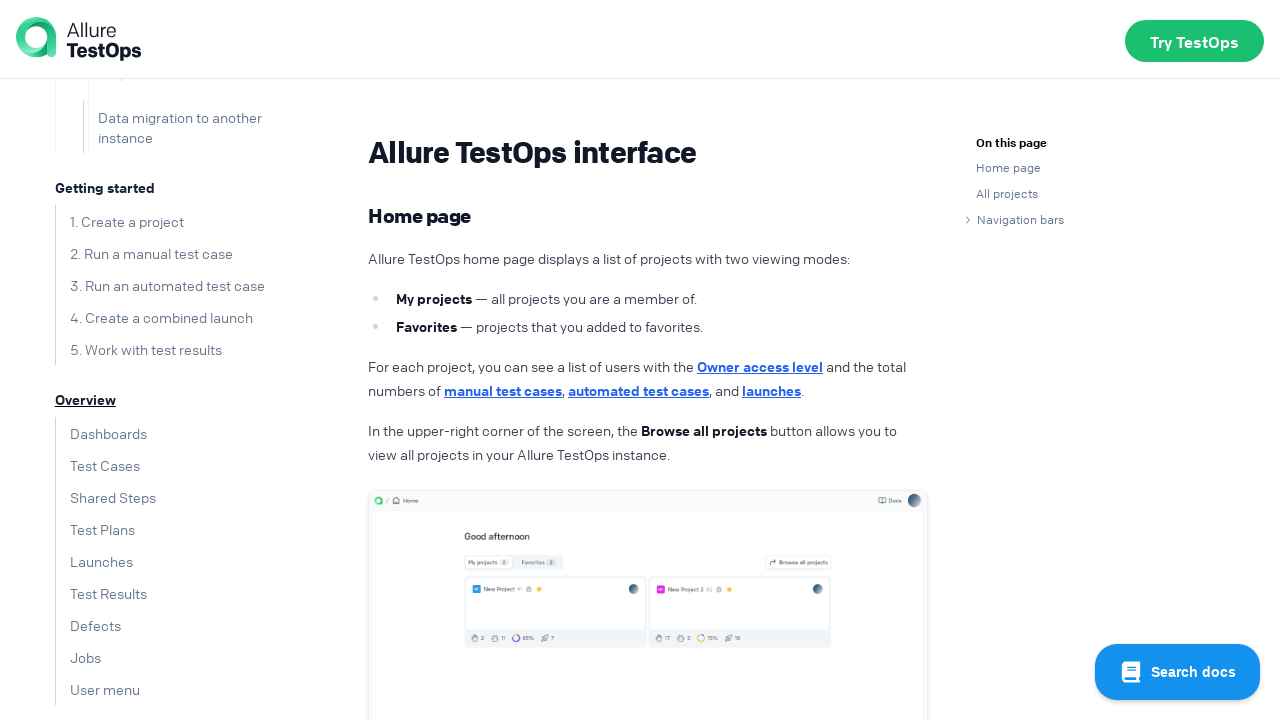

Verified h1 header contains 'Allure TestOps interface'
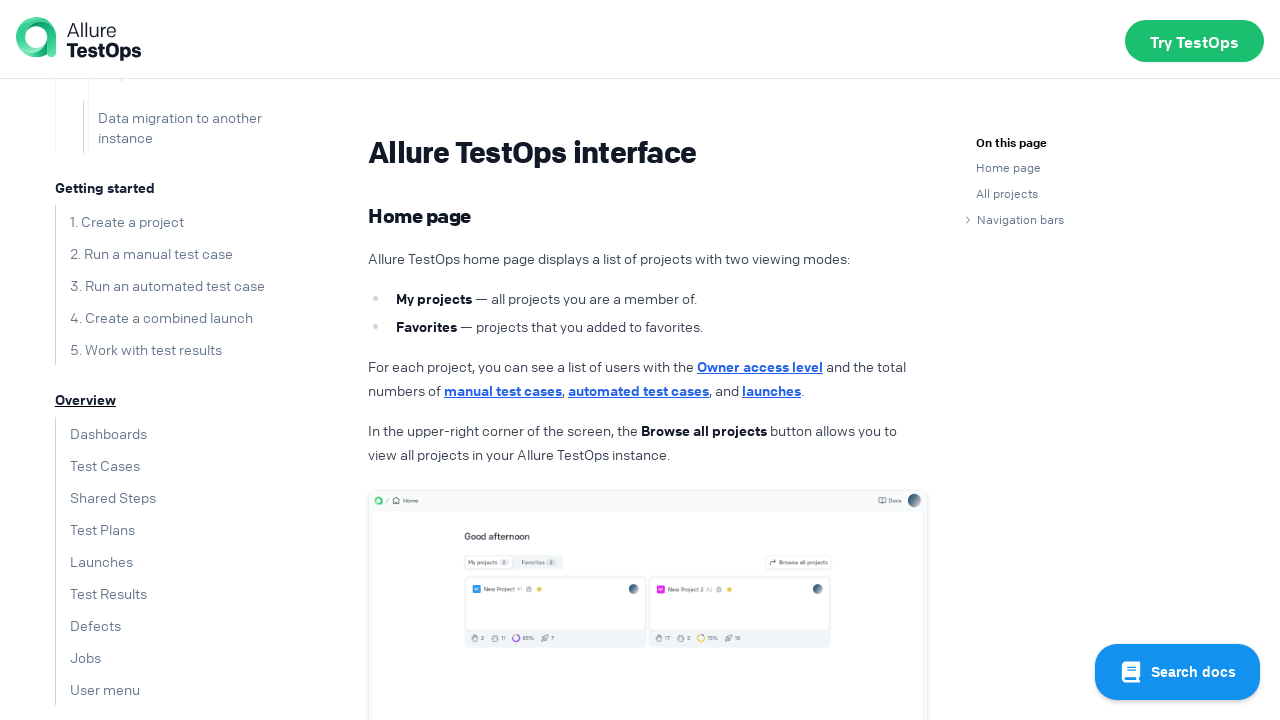

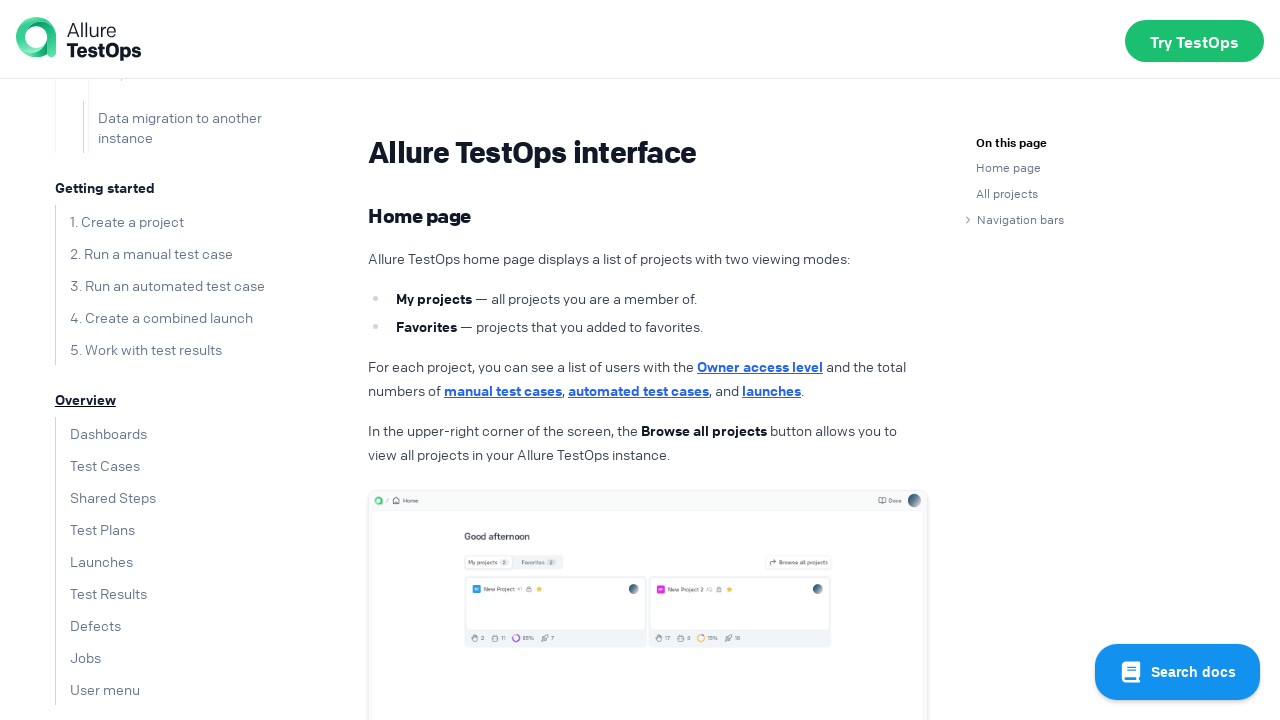